Tests navigation by clicking on "Contact Us" and "Payments" links on a demo application page

Starting URL: https://demoapps.qspiders.com/ui/link/linkNew?sublist=1

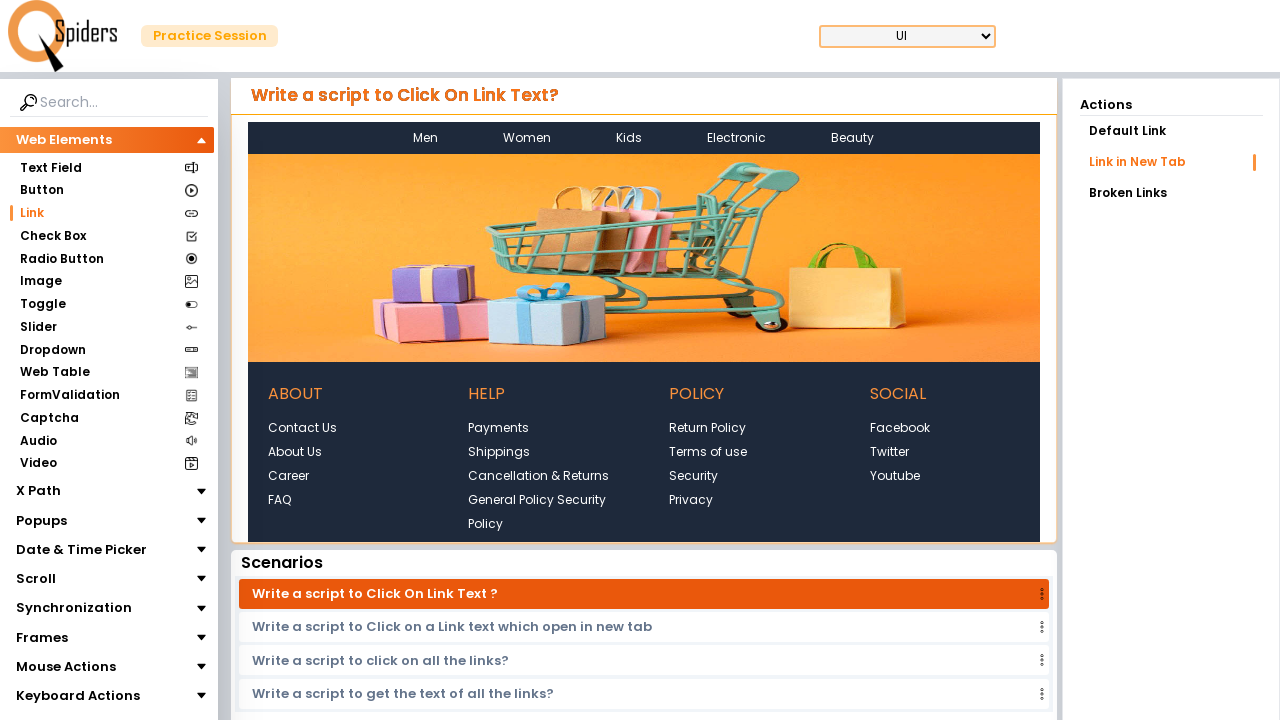

Page loaded with domcontentloaded state
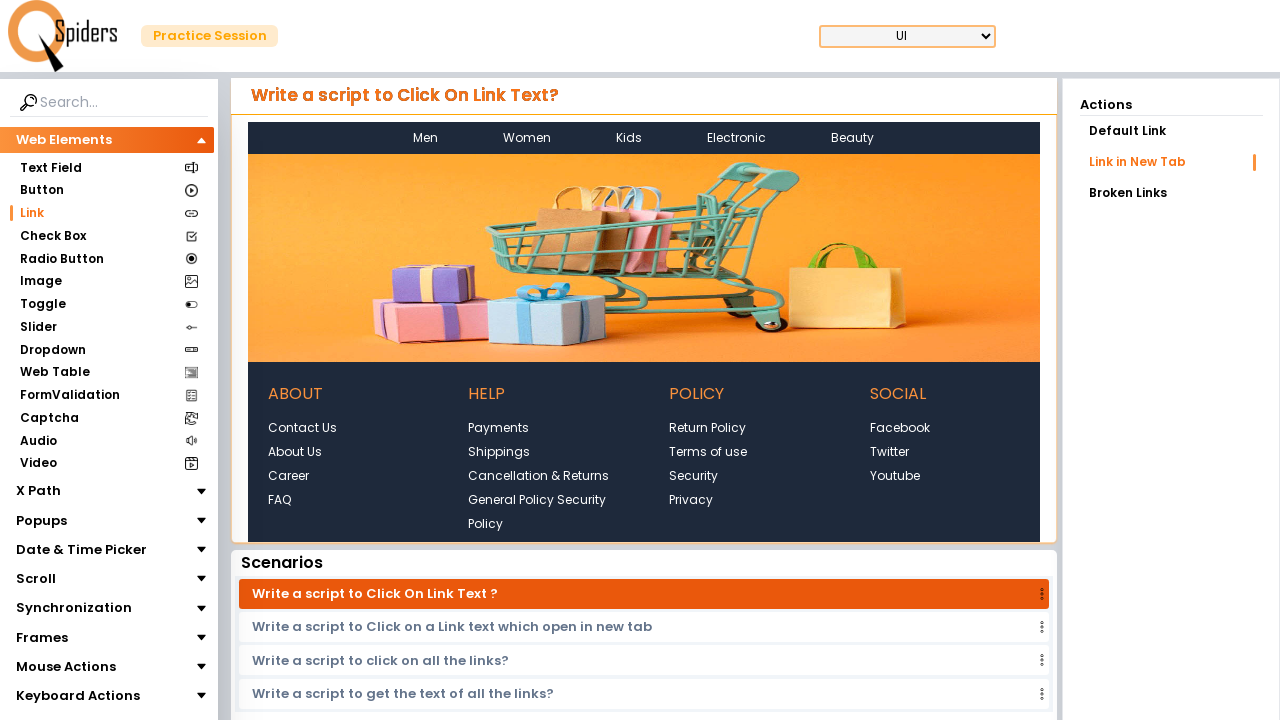

Clicked on 'Contact Us' link at (302, 428) on text=Contact Us
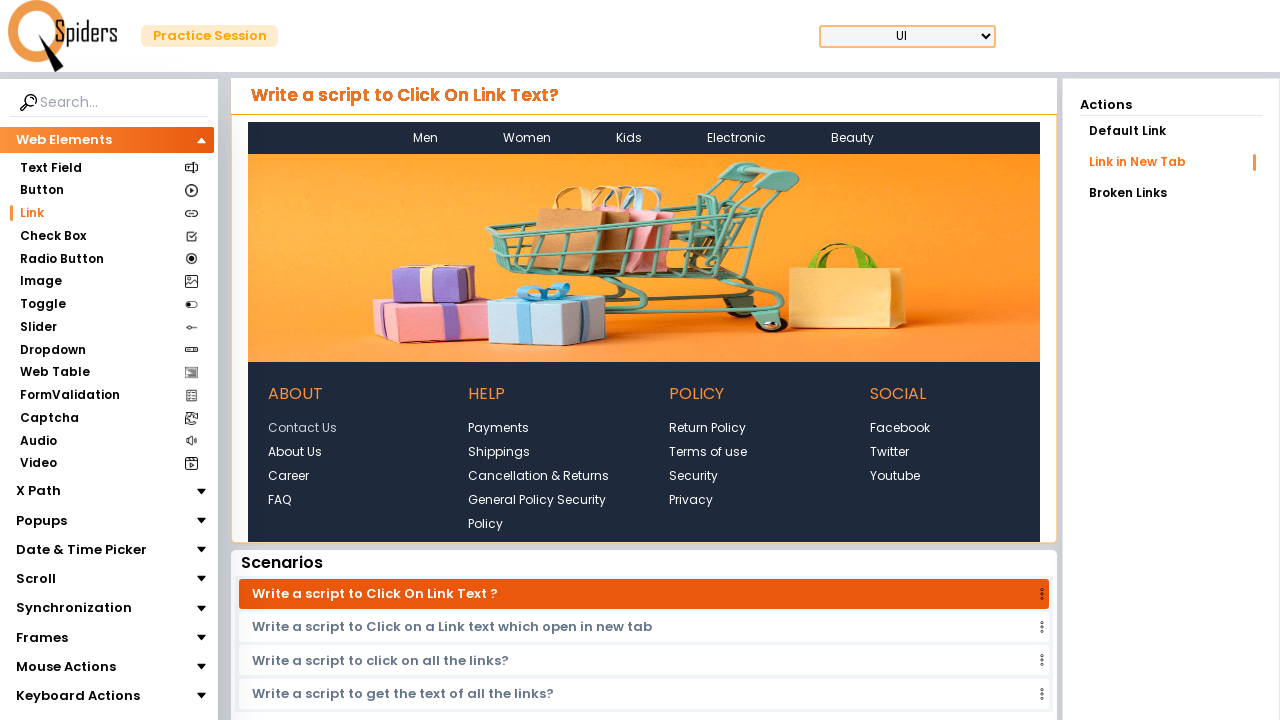

Clicked on 'Payments' link at (499, 428) on text=Payments
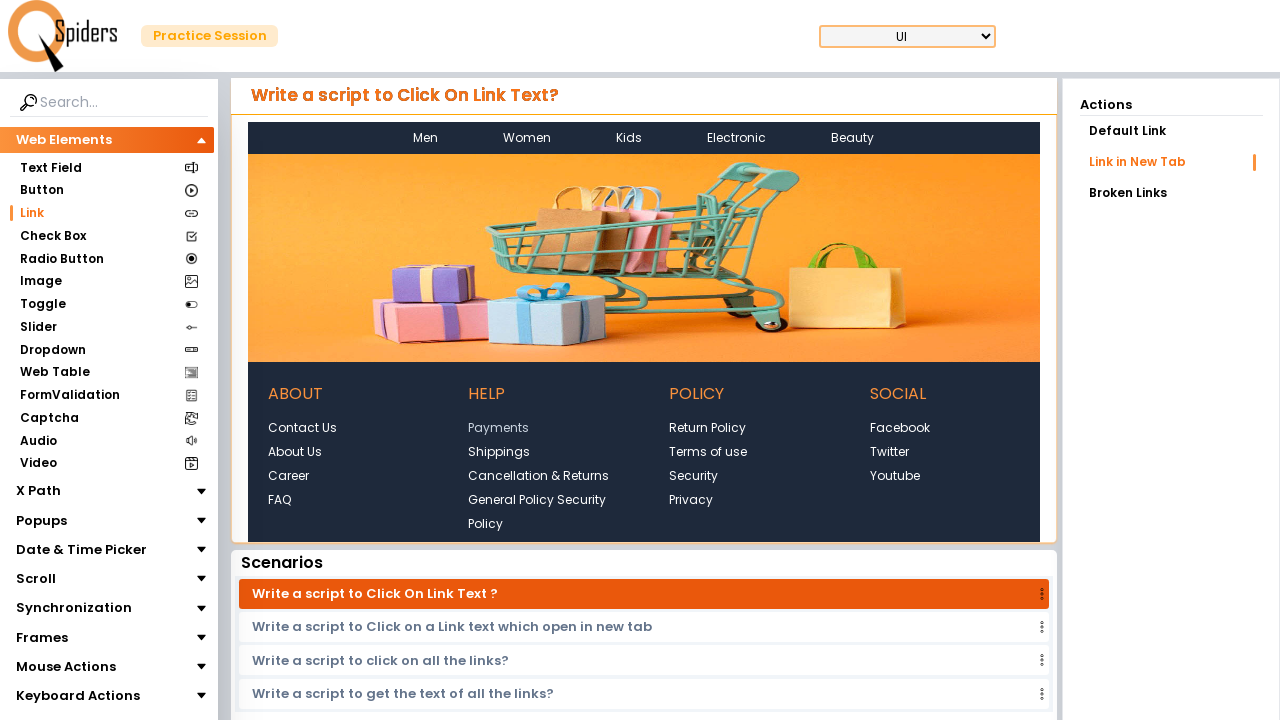

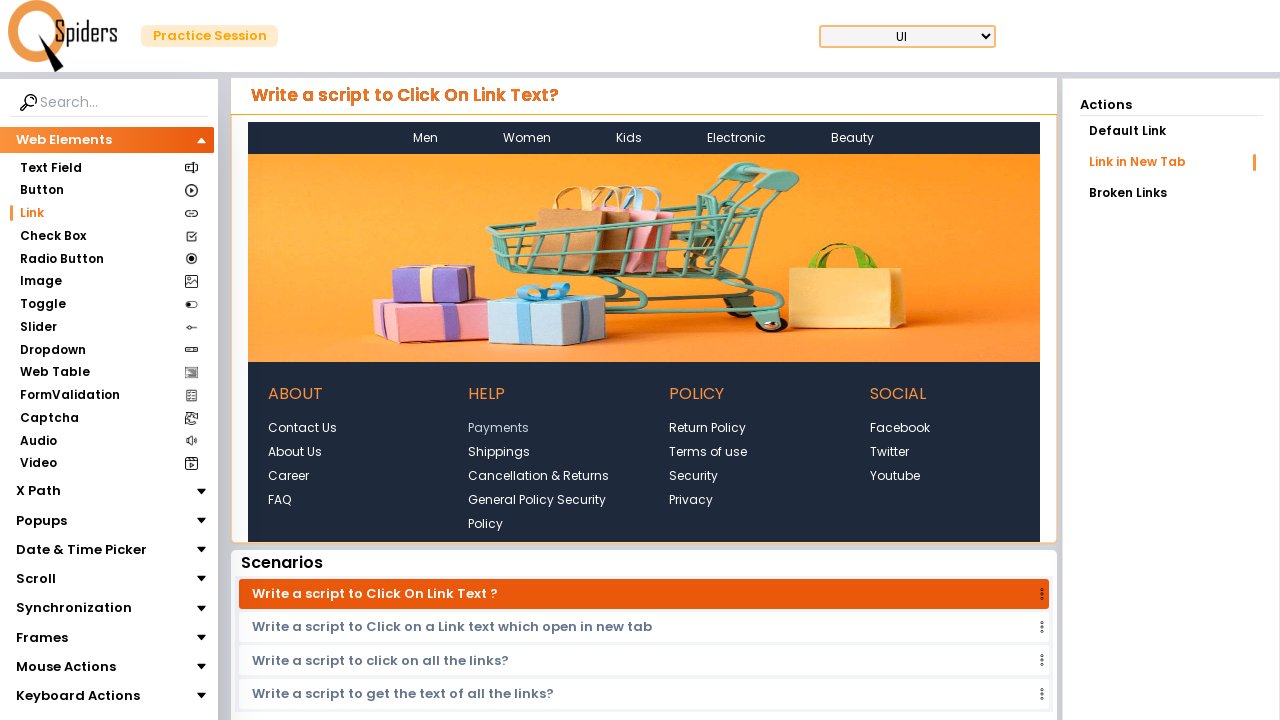